Tests a practice form by filling various input fields including email, password, name, checkbox and radio button selections, then submitting the form and verifying success message

Starting URL: https://rahulshettyacademy.com/angularpractice

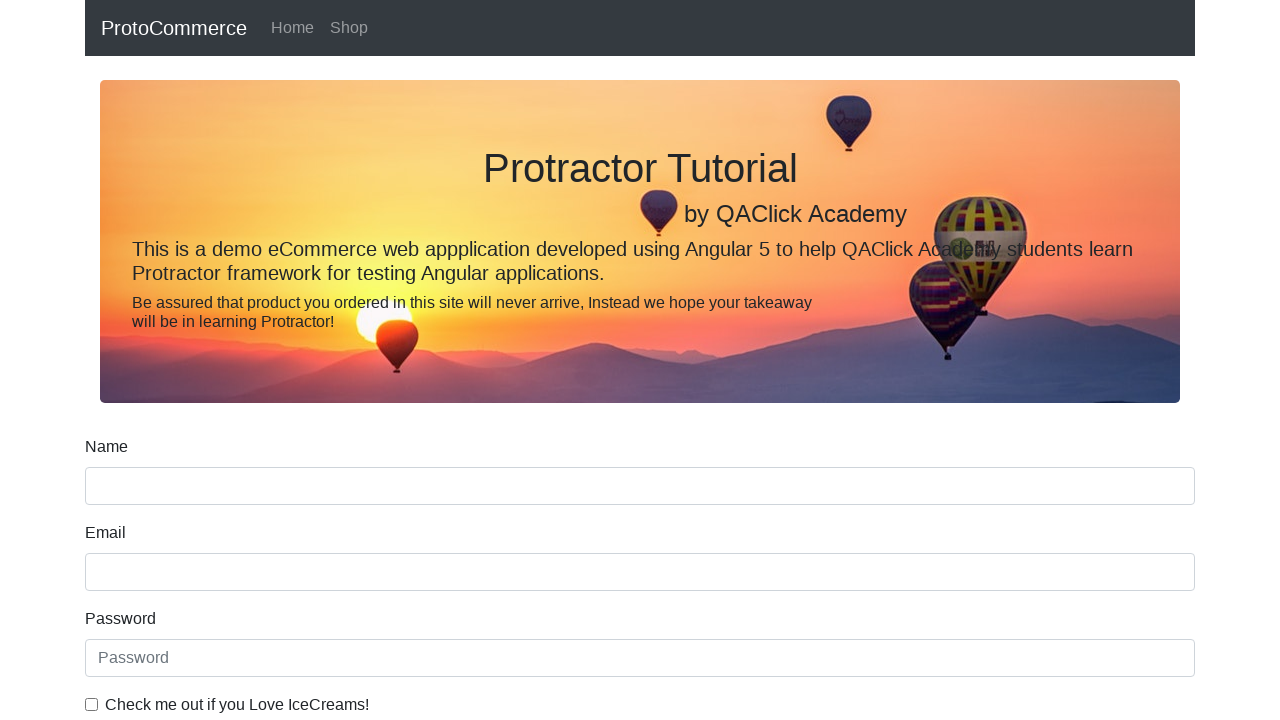

Filled email field with 'testuser@example.com' on input[name='email']
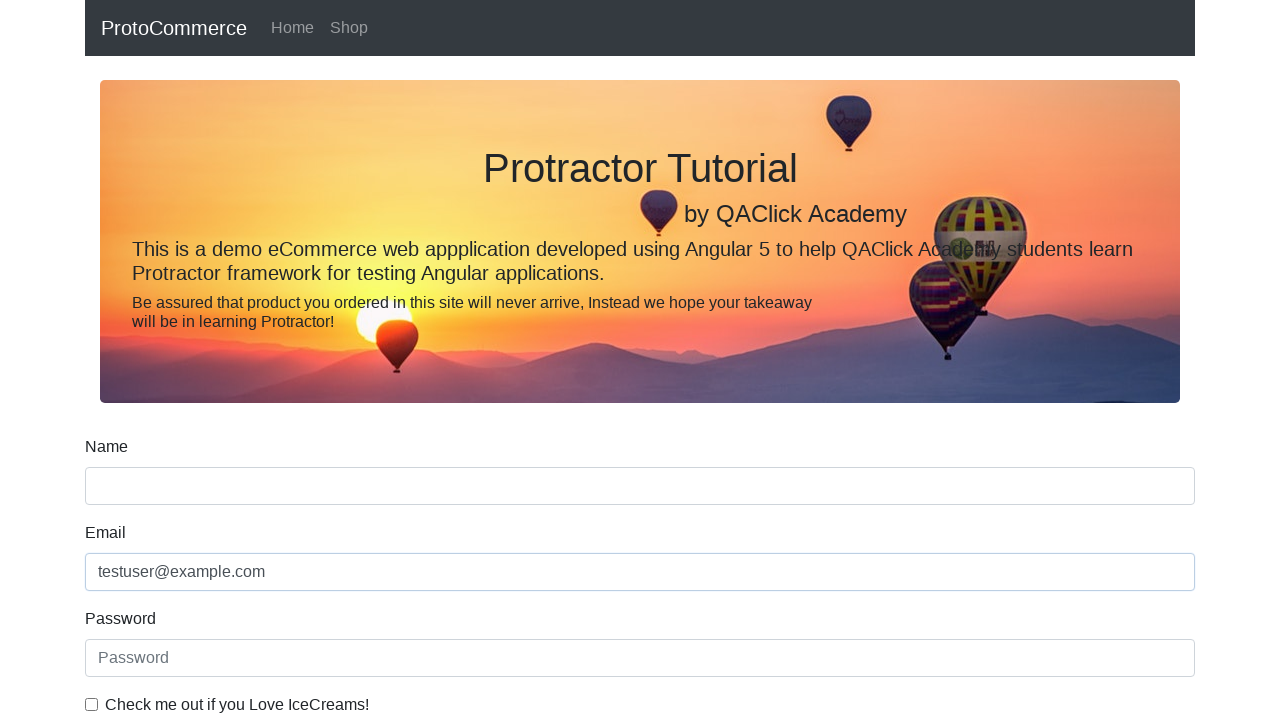

Filled password field with 'TestPass123' on #exampleInputPassword1
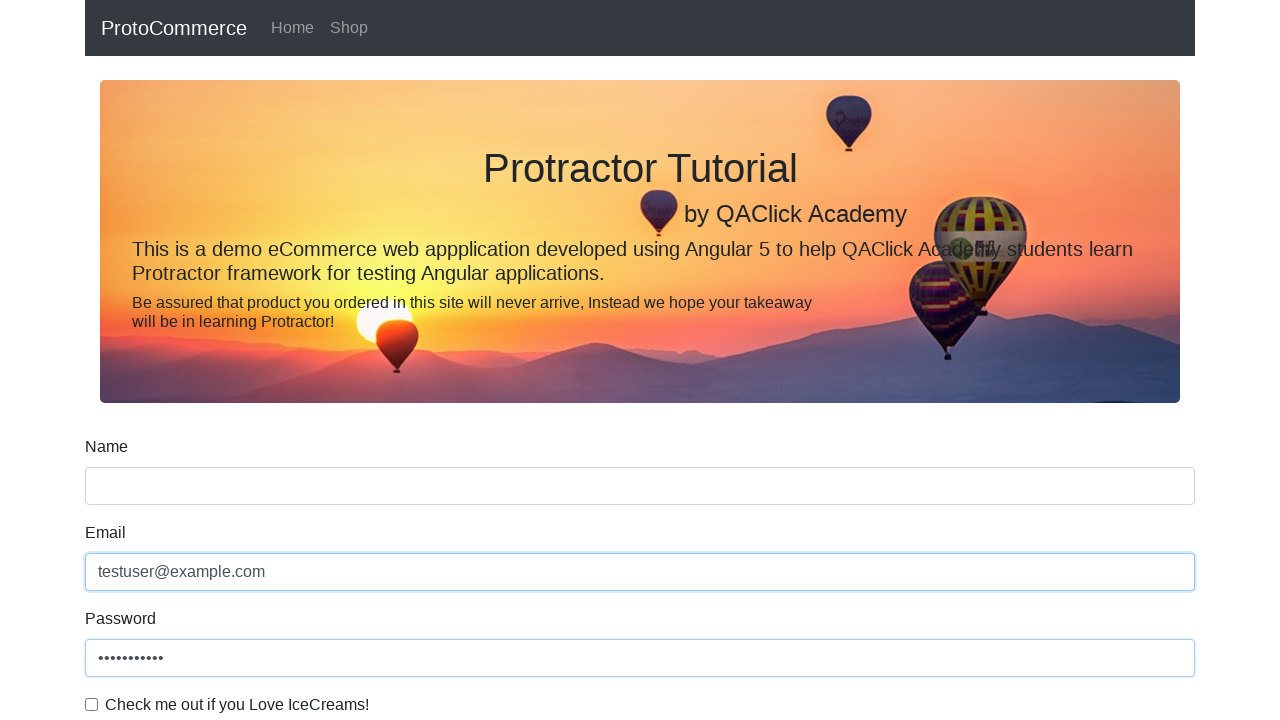

Clicked checkbox to enable it at (92, 704) on #exampleCheck1
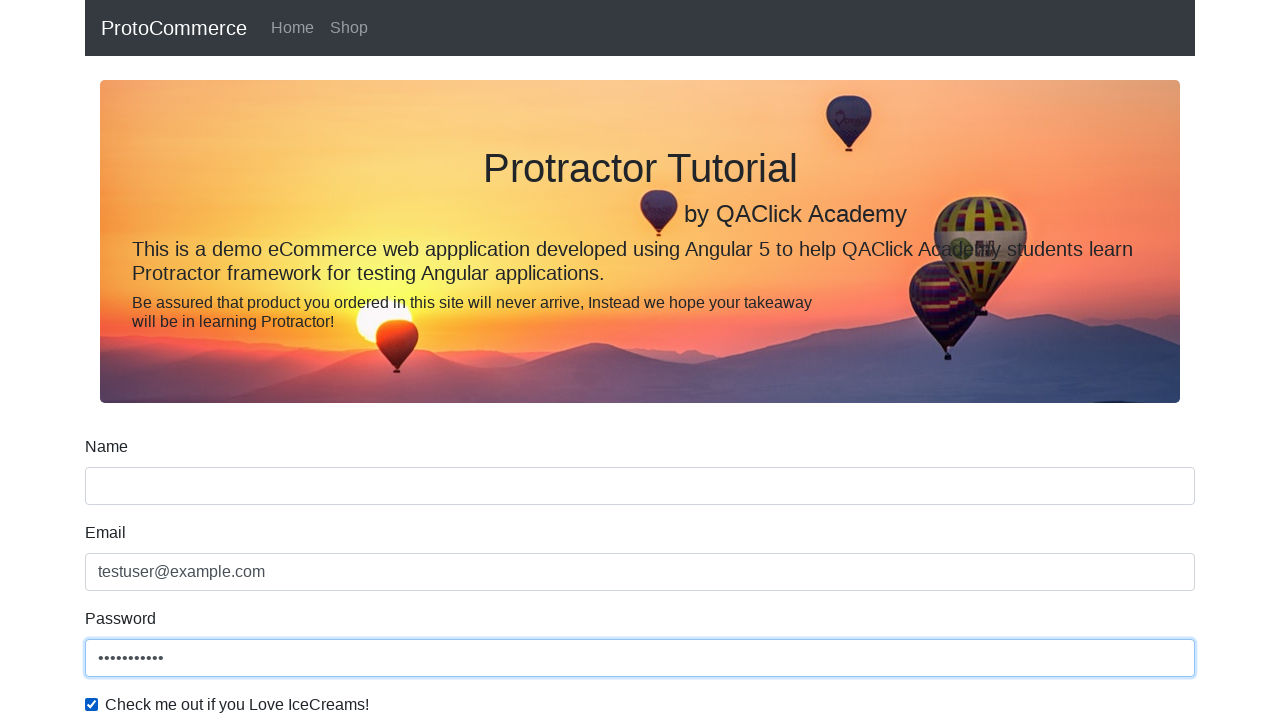

Filled name field with 'John Doe' on input[name='name']
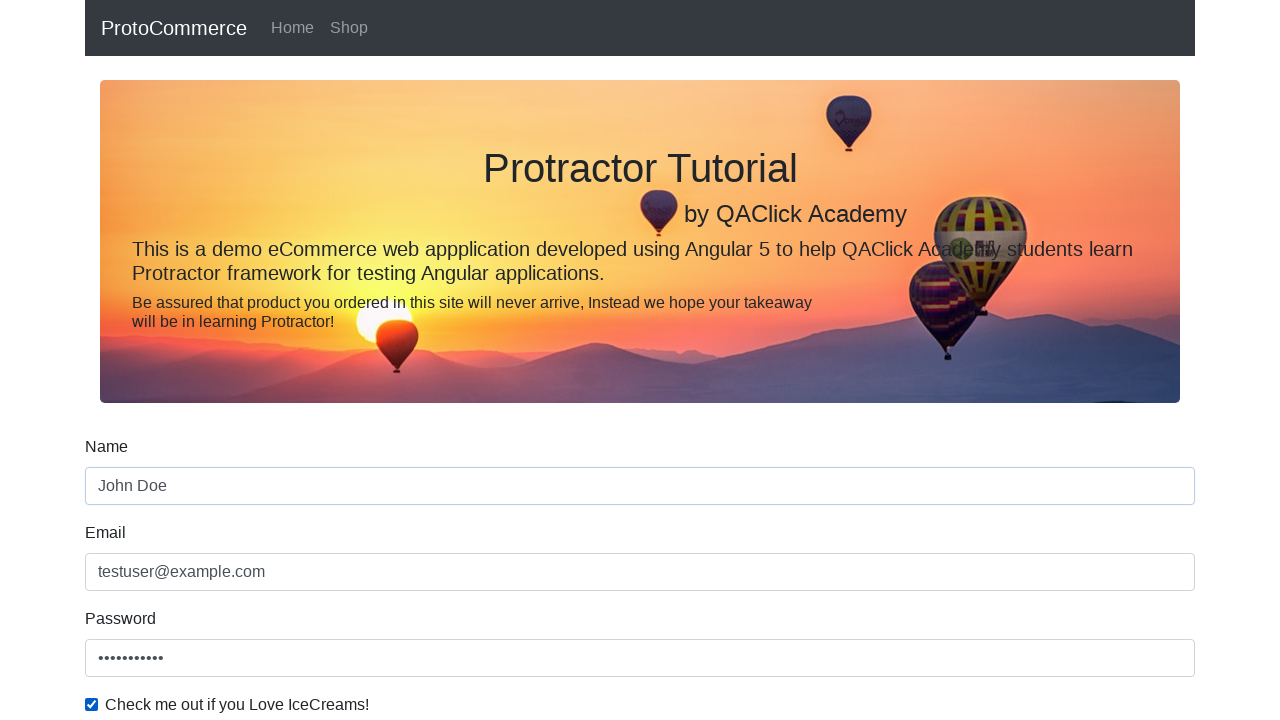

Clicked submit button to submit the form at (123, 491) on xpath=//input[@type='submit']
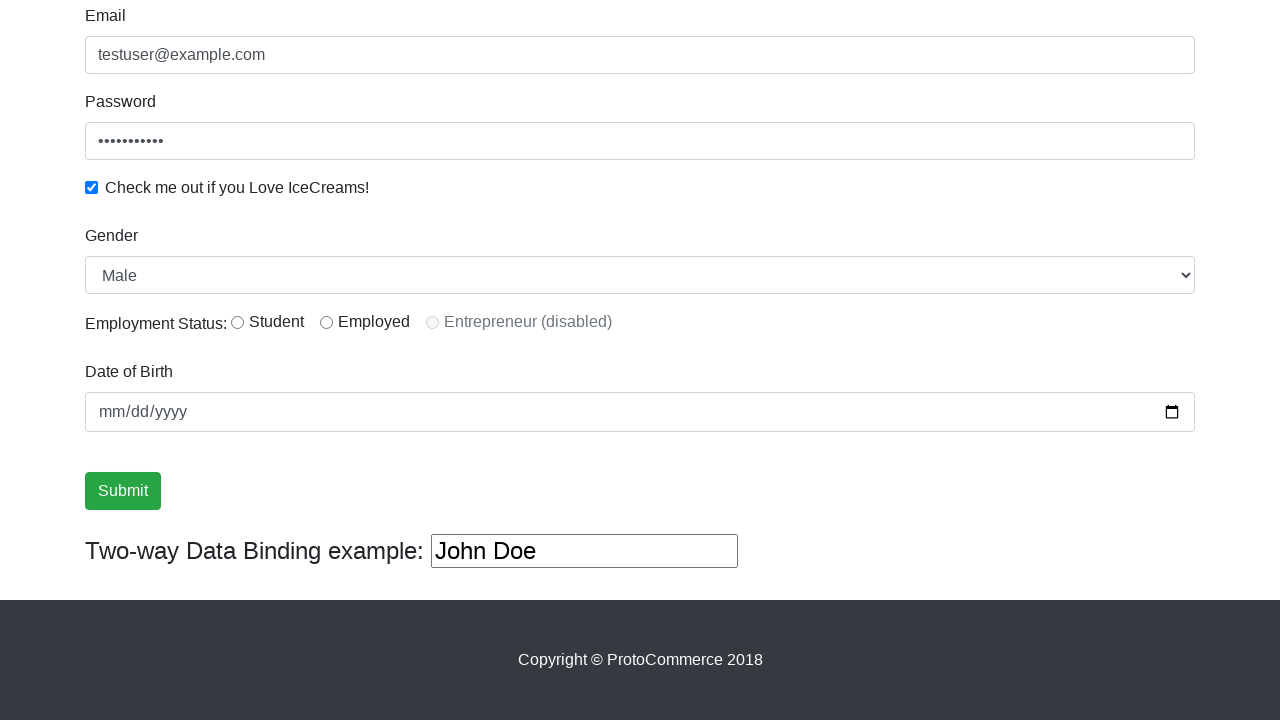

Selected radio button option at (238, 322) on #inlineRadio1
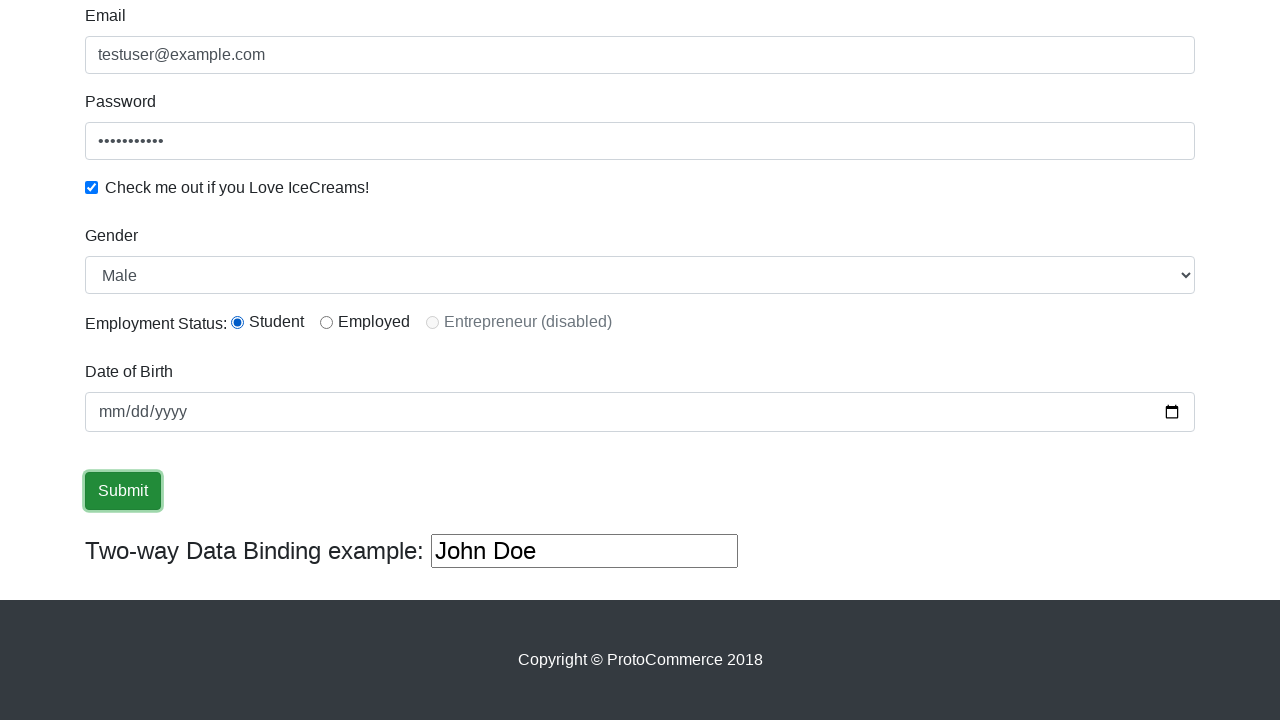

Success message appeared on page
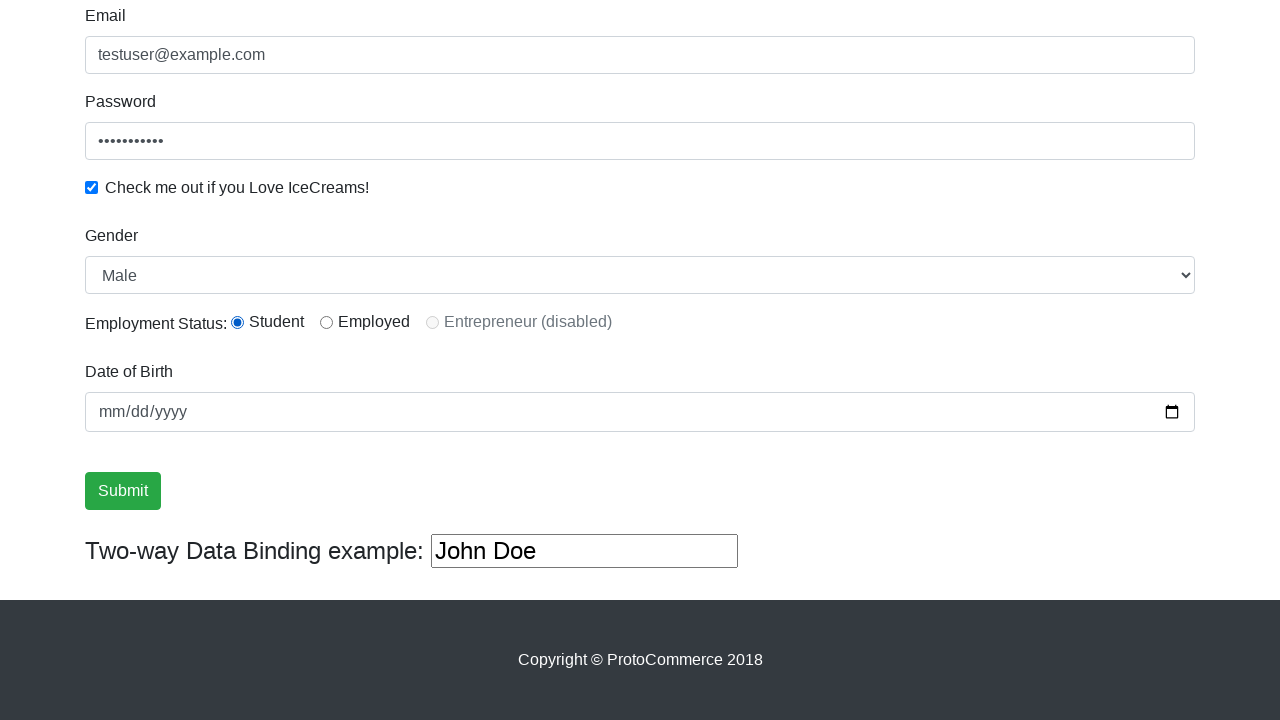

Retrieved success message text content
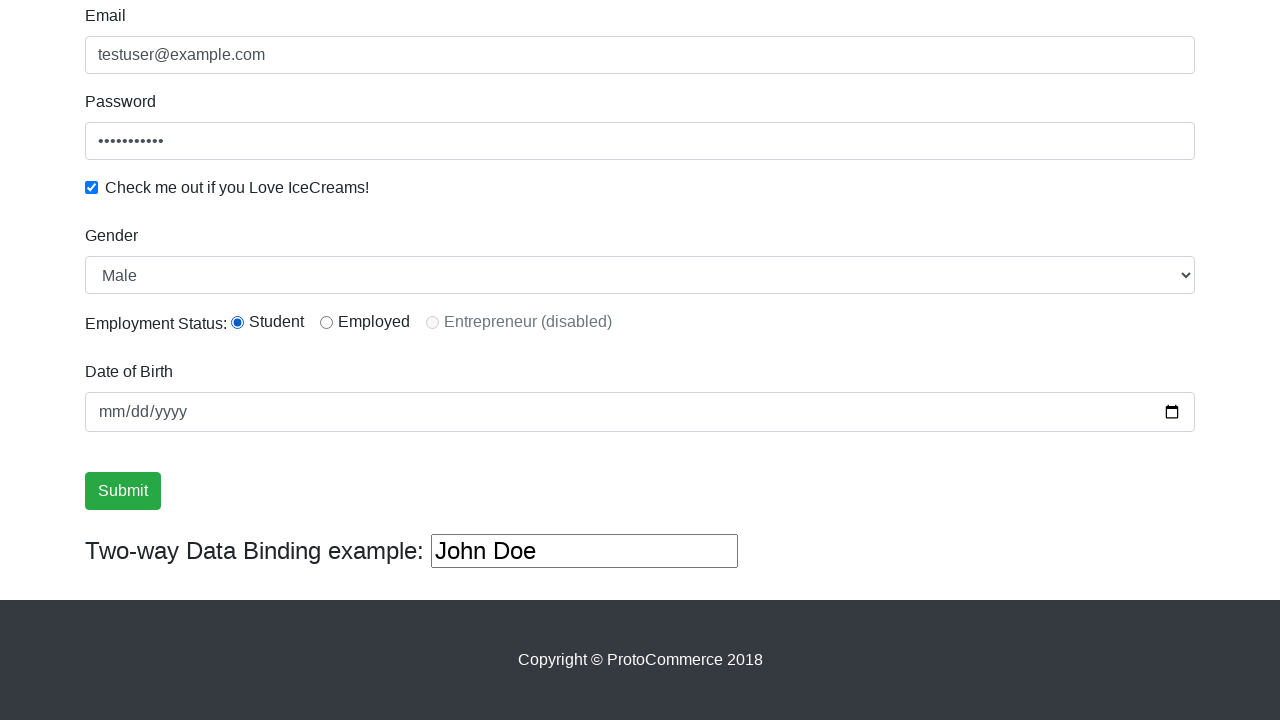

Verified success message contains 'Success'
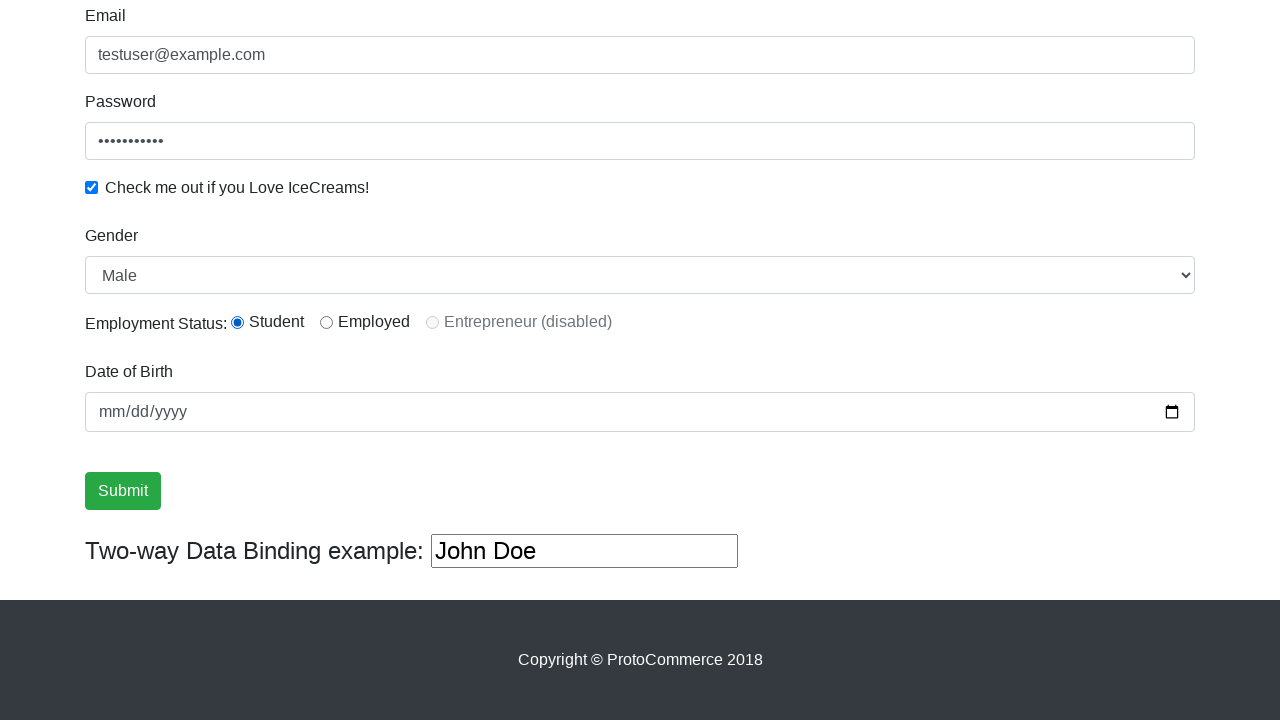

Filled third text input field with 'Hello World' on (//input[@type='text'])[3]
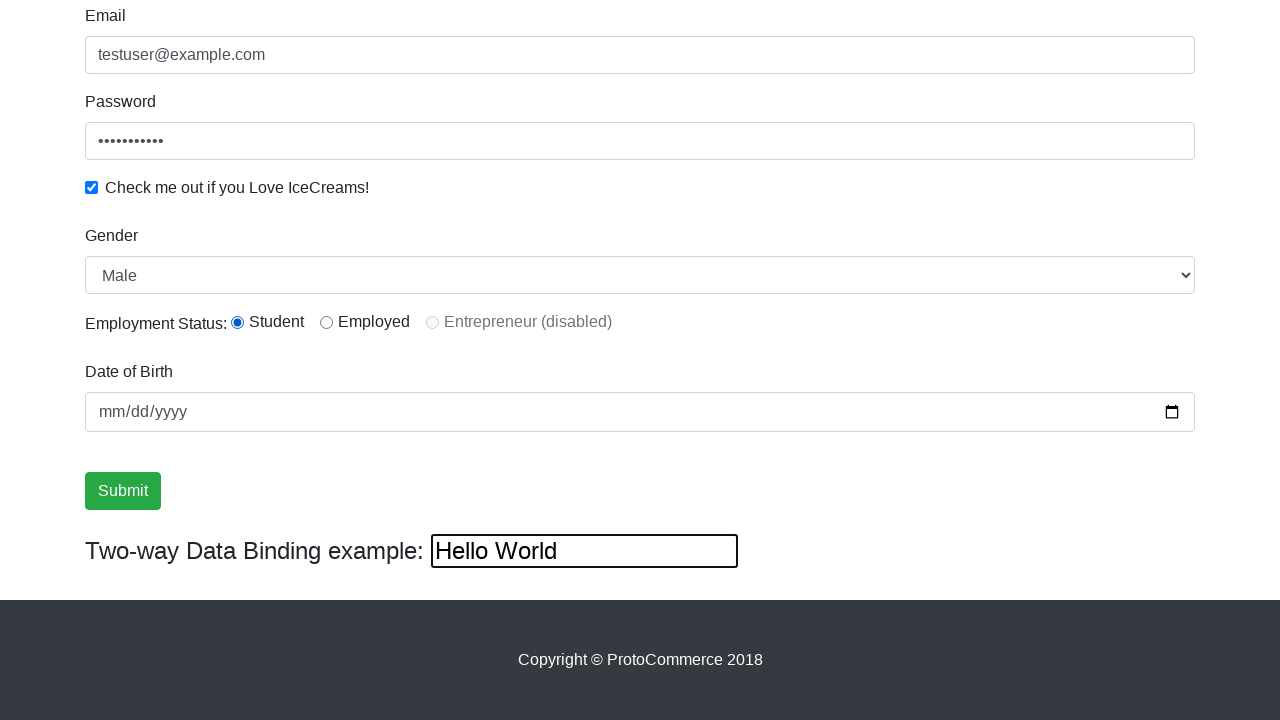

Cleared the third text input field on (//input[@type='text'])[3]
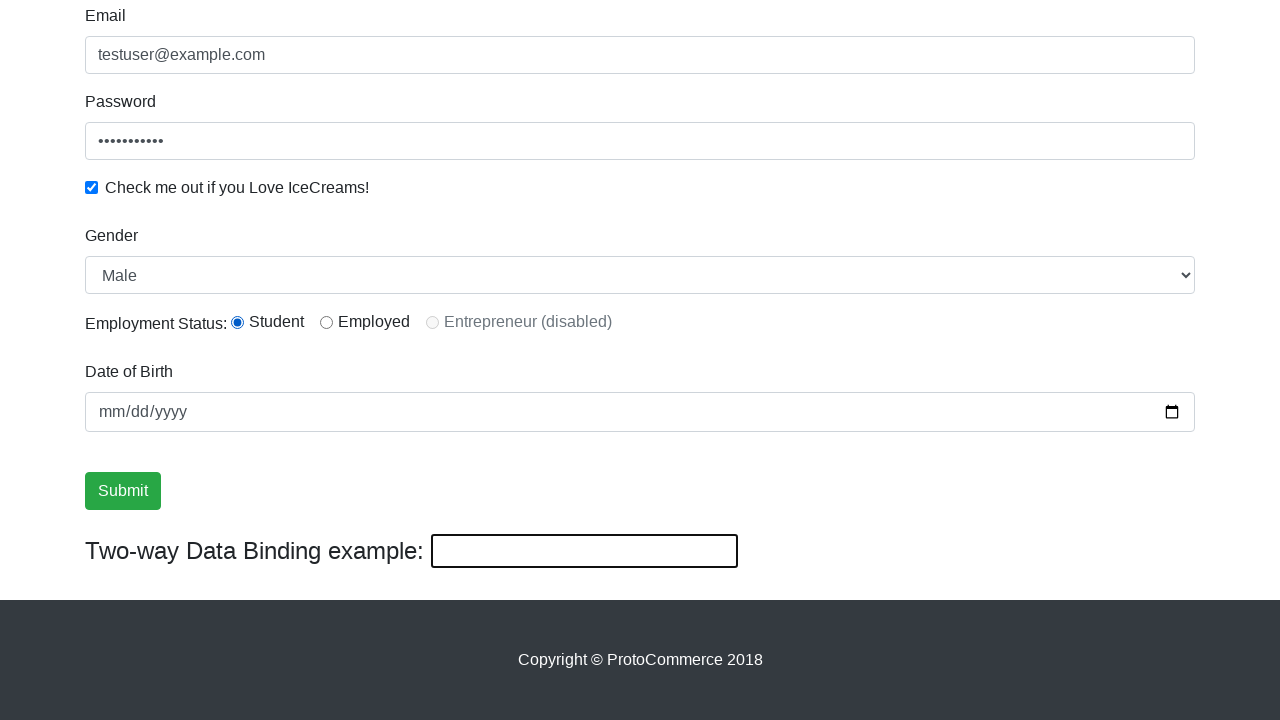

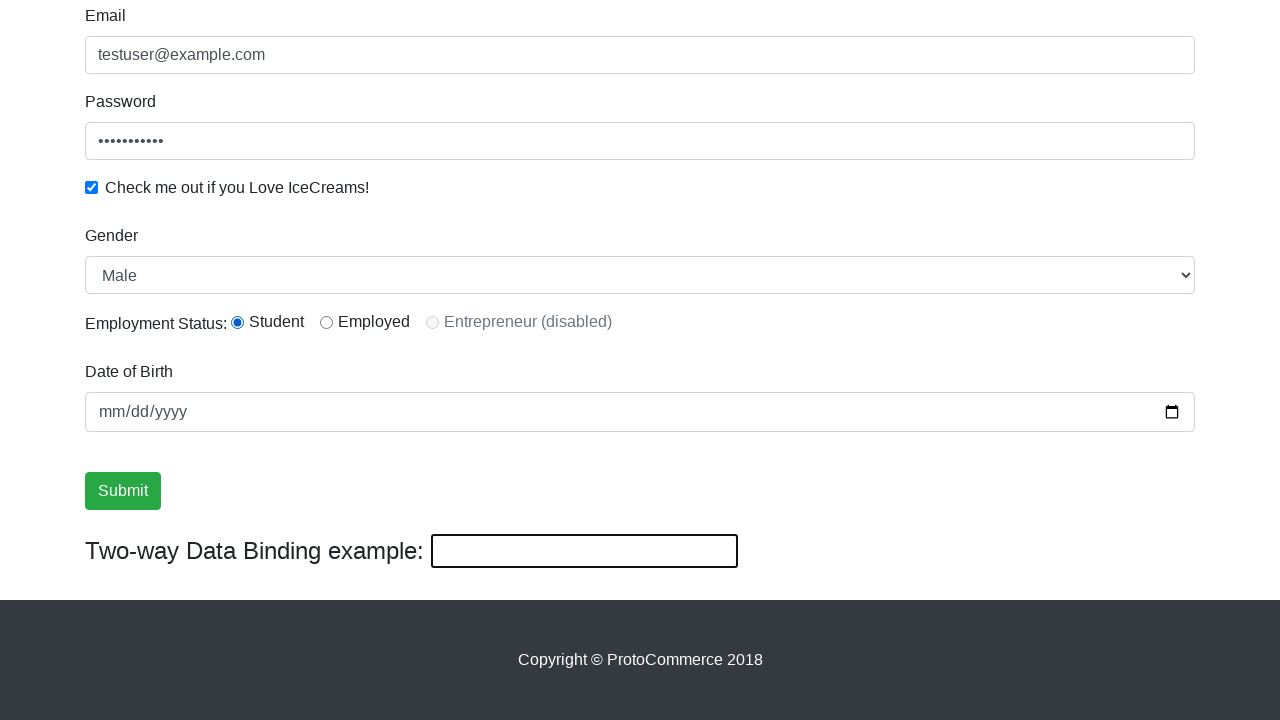